Tests YouTube search functionality by waiting for the search box to load, clicking on it, and entering a search query

Starting URL: https://youtube.com

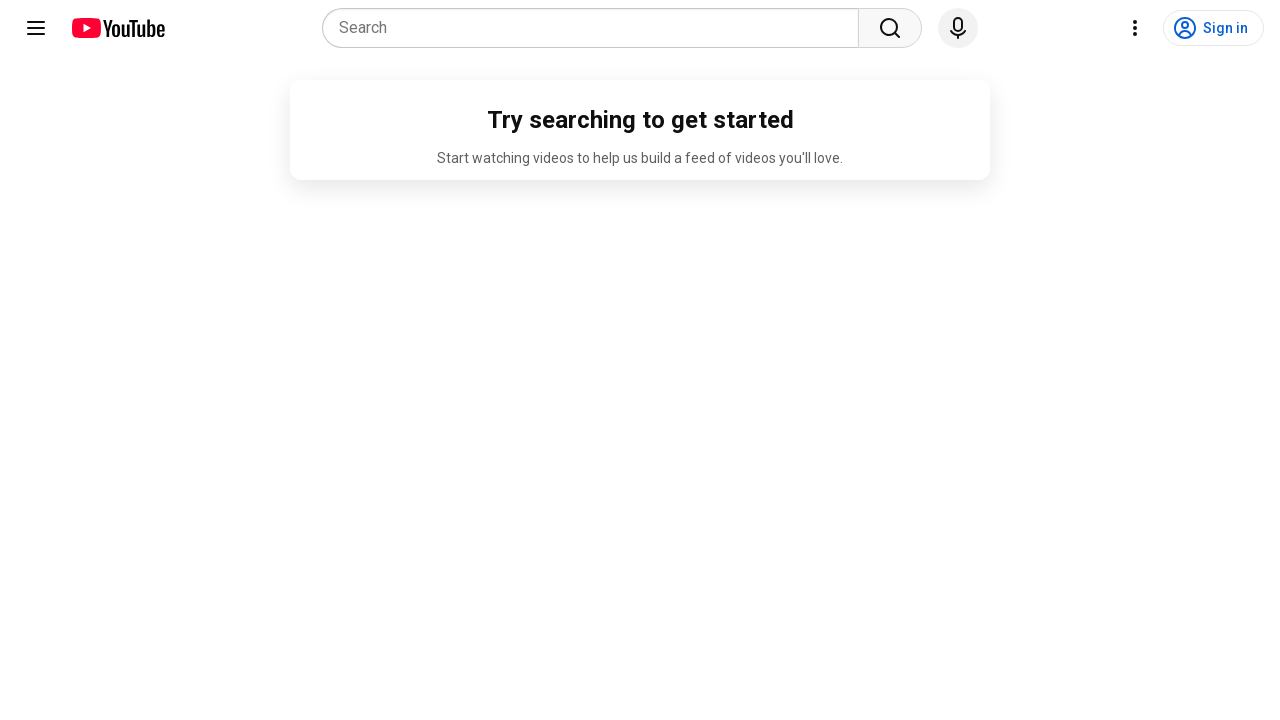

YouTube search box loaded and is present
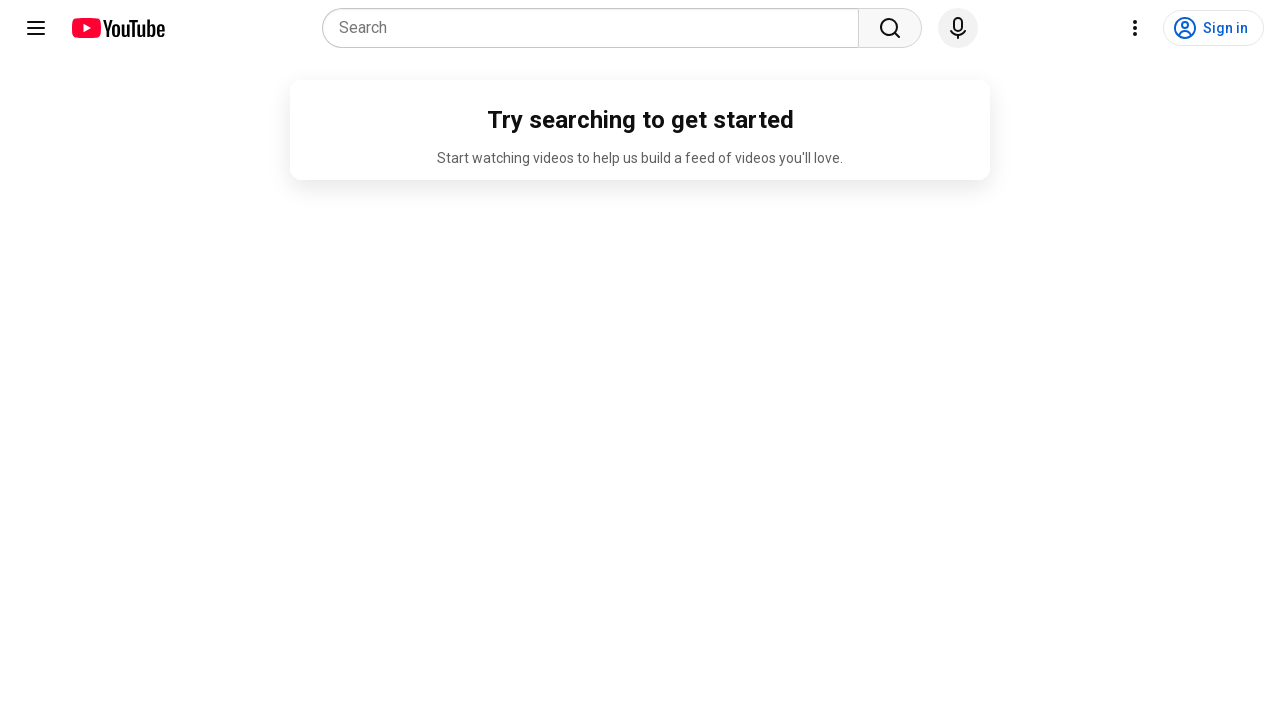

Clicked on the YouTube search box at (596, 28) on input[name='search_query']
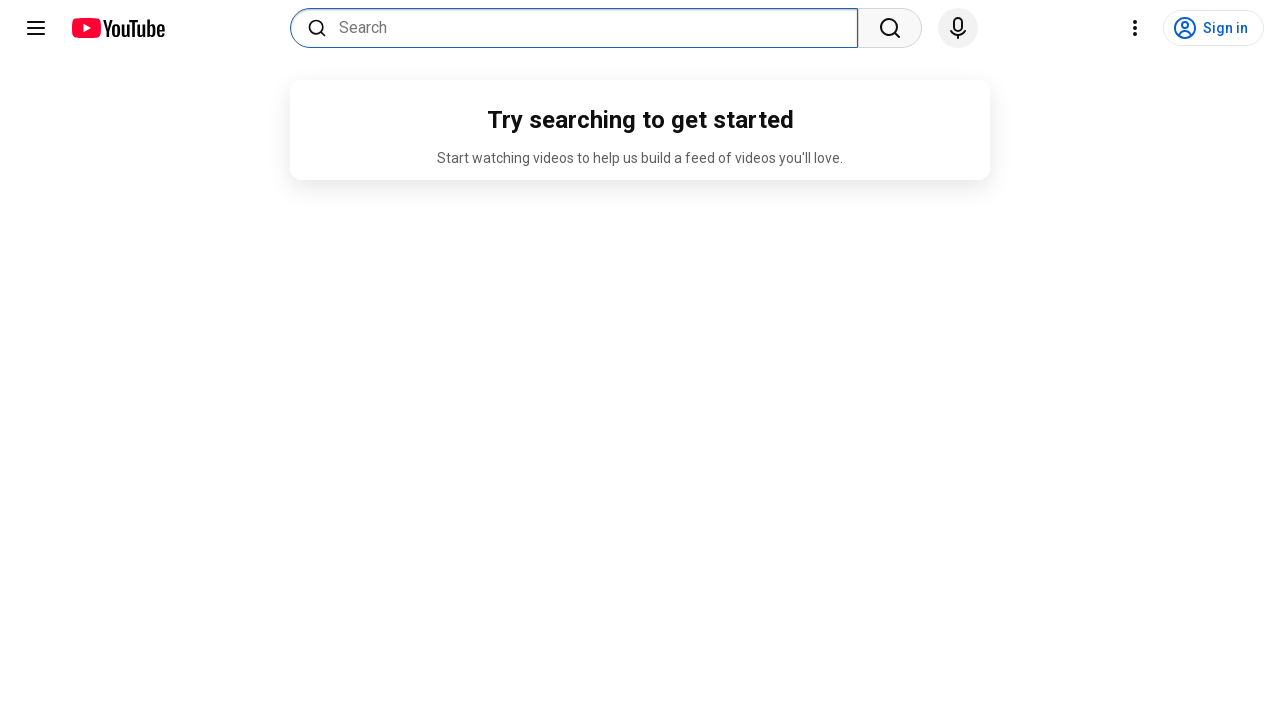

Entered search query 'coding' into the search box on input[name='search_query']
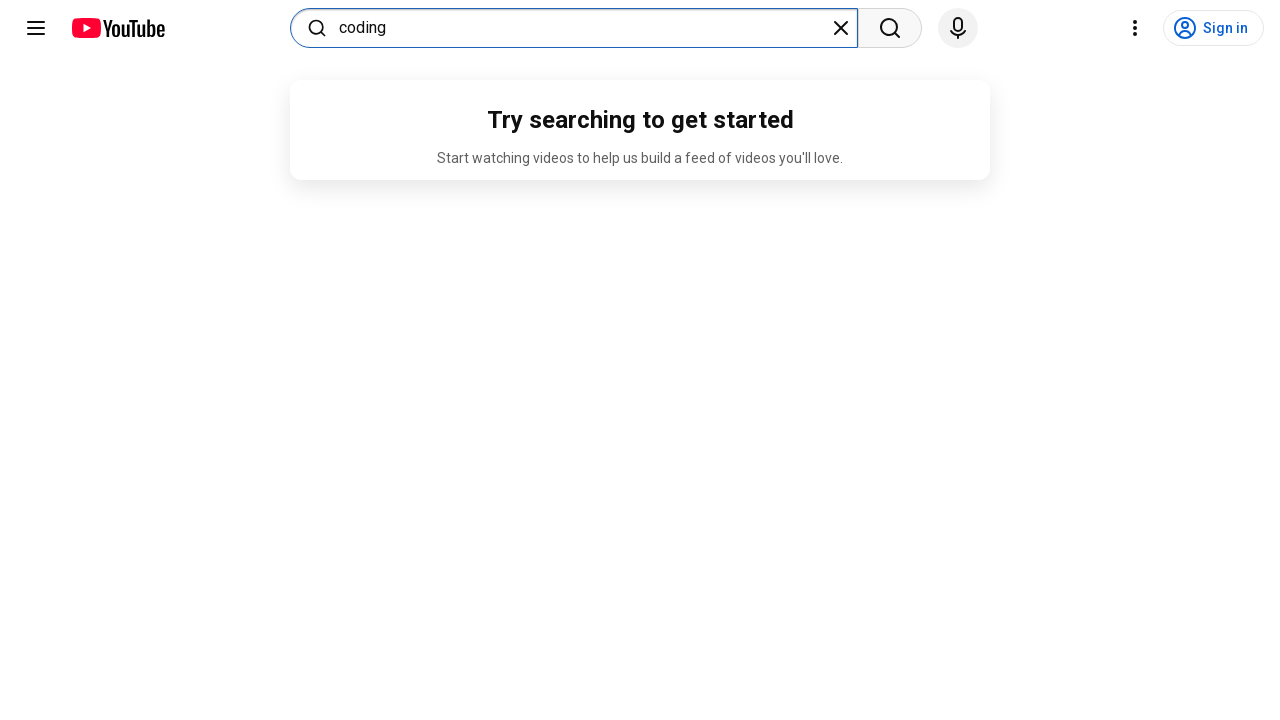

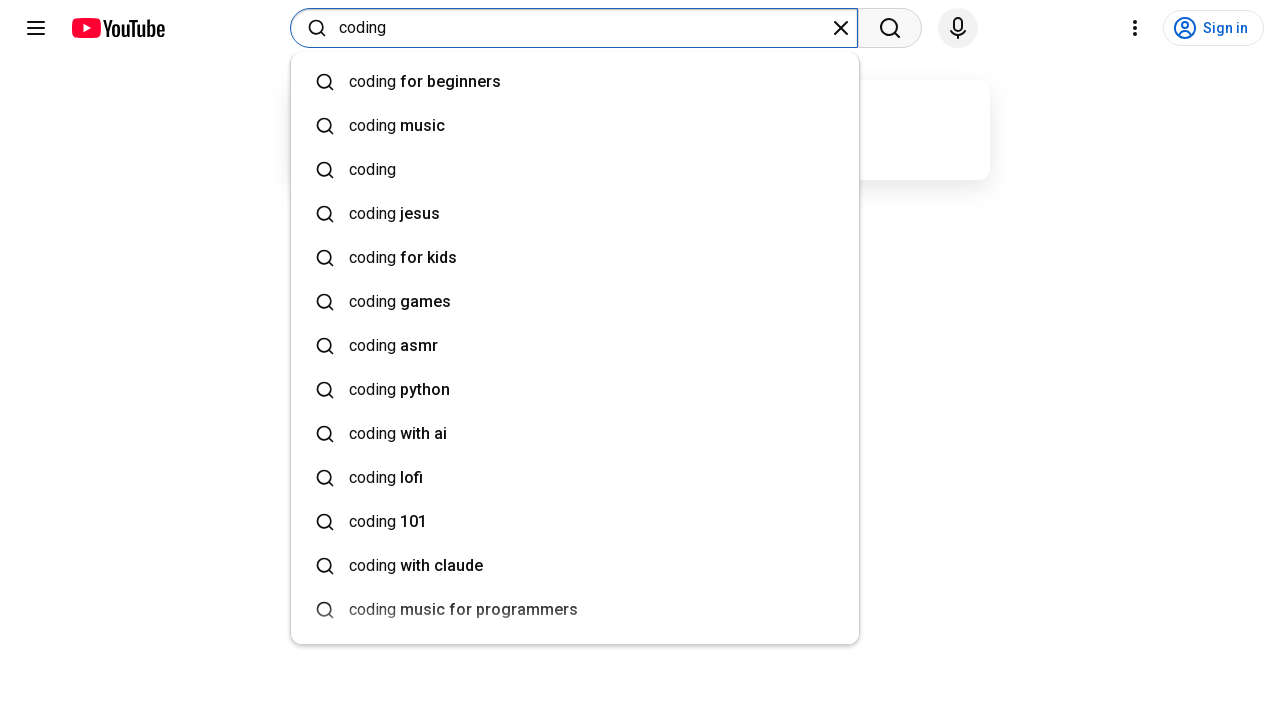